Tests the login form validation by clicking the login button with empty credentials and verifying that an error message is displayed

Starting URL: https://the-internet.herokuapp.com/

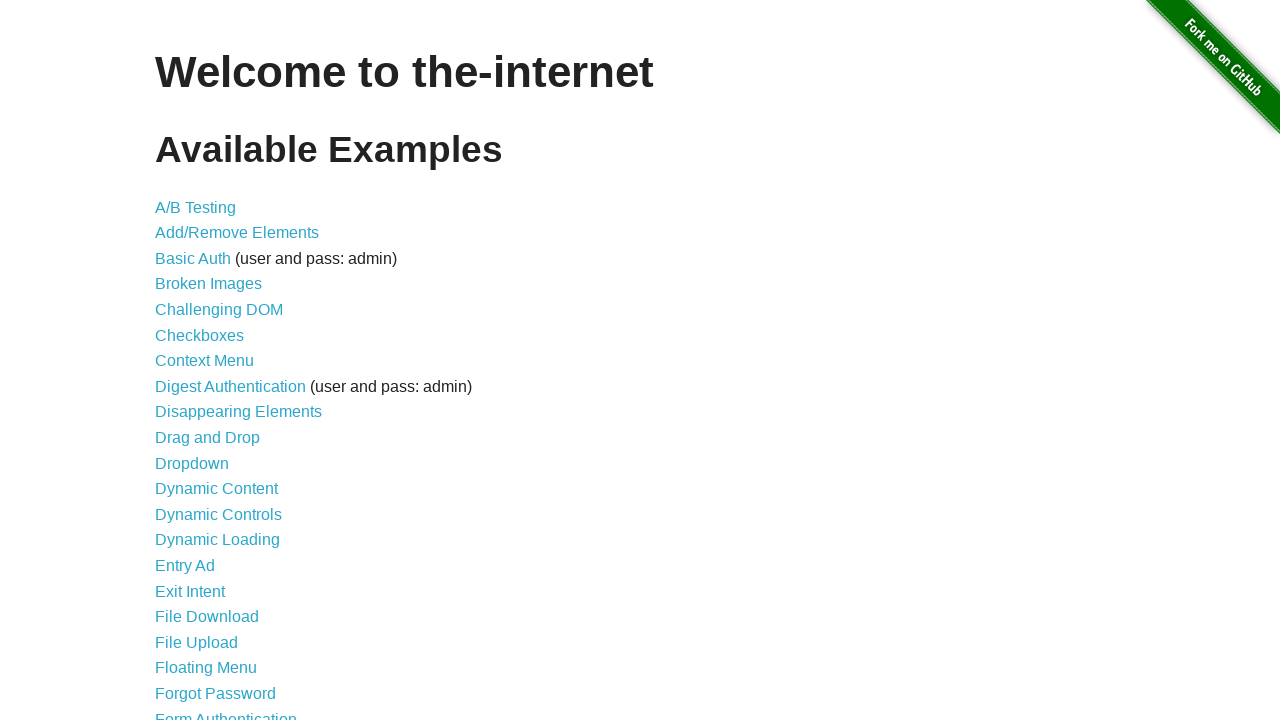

Clicked on Form Authentication link at (226, 712) on xpath=//a[text()='Form Authentication']
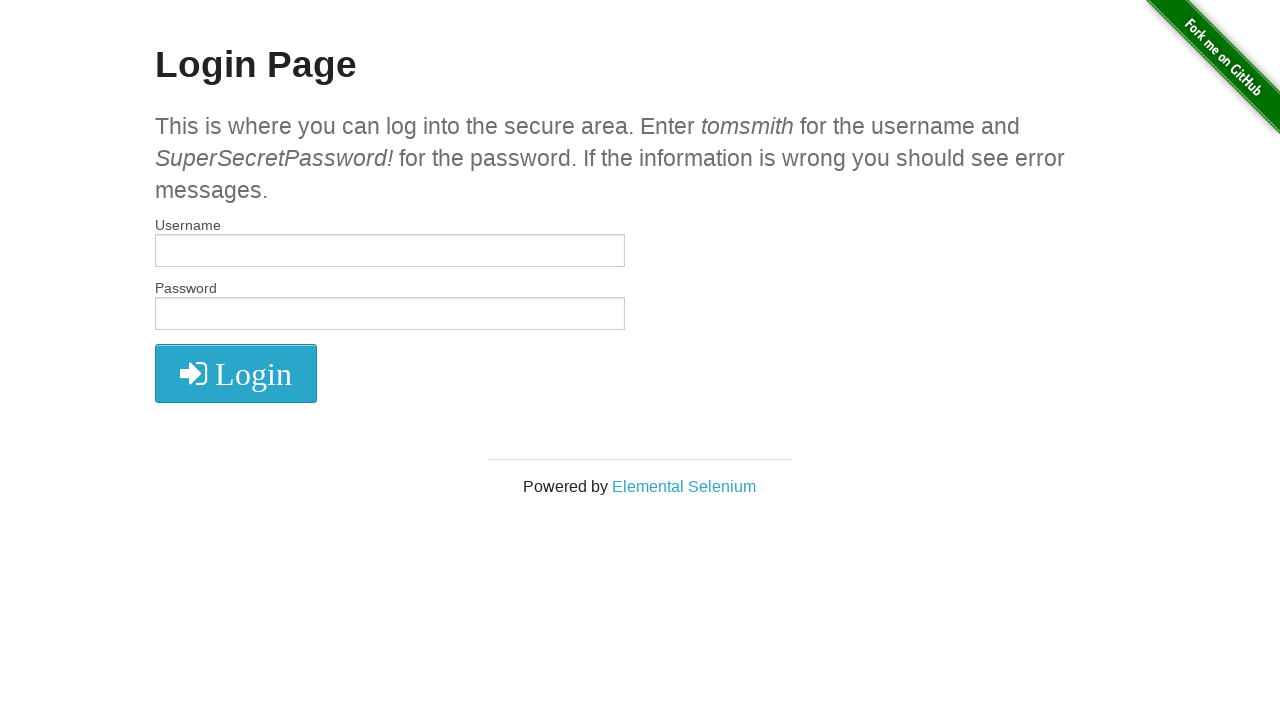

Login page loaded
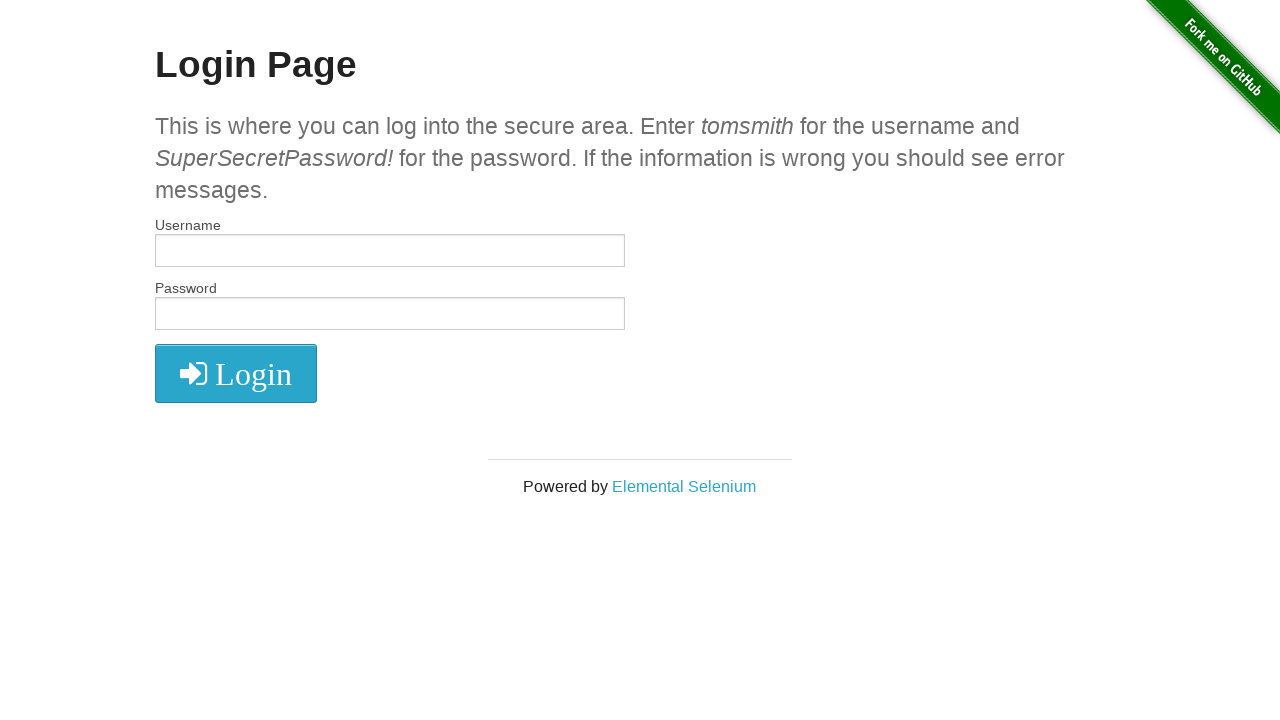

Clicked login button with empty credentials at (236, 374) on xpath=//*[@id='login']/button/i
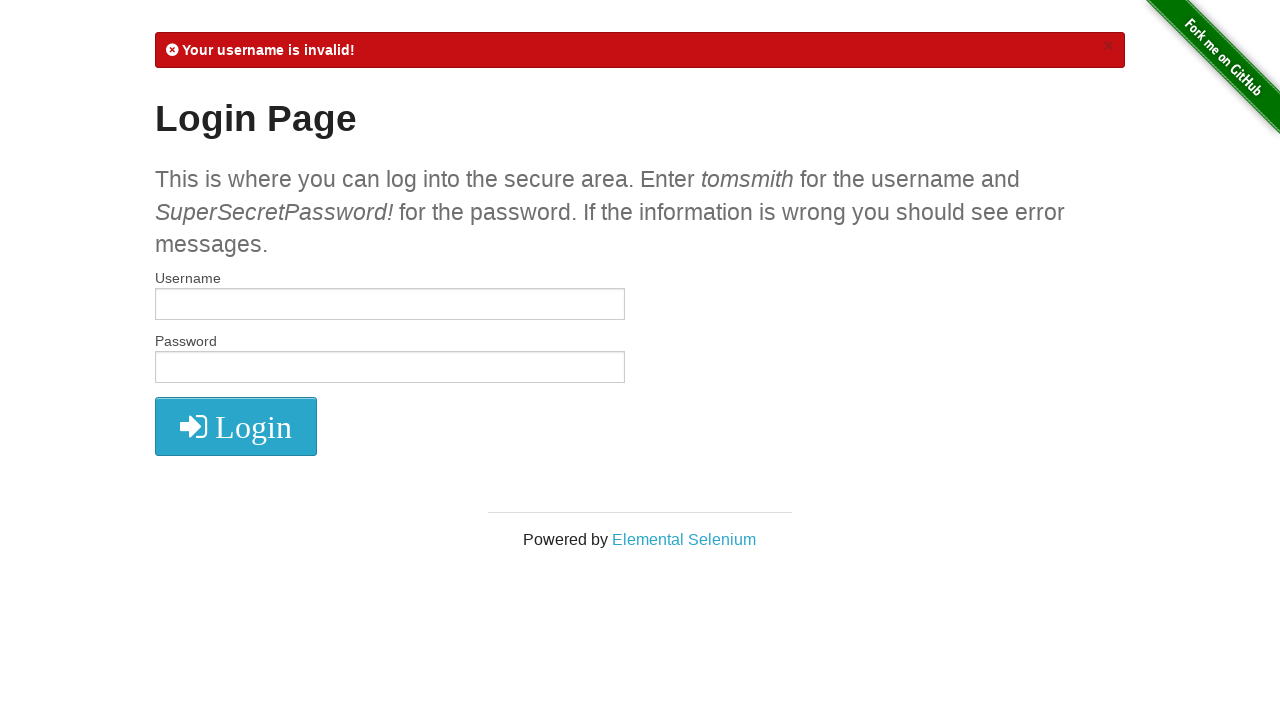

Error message 'Your username is invalid' appeared
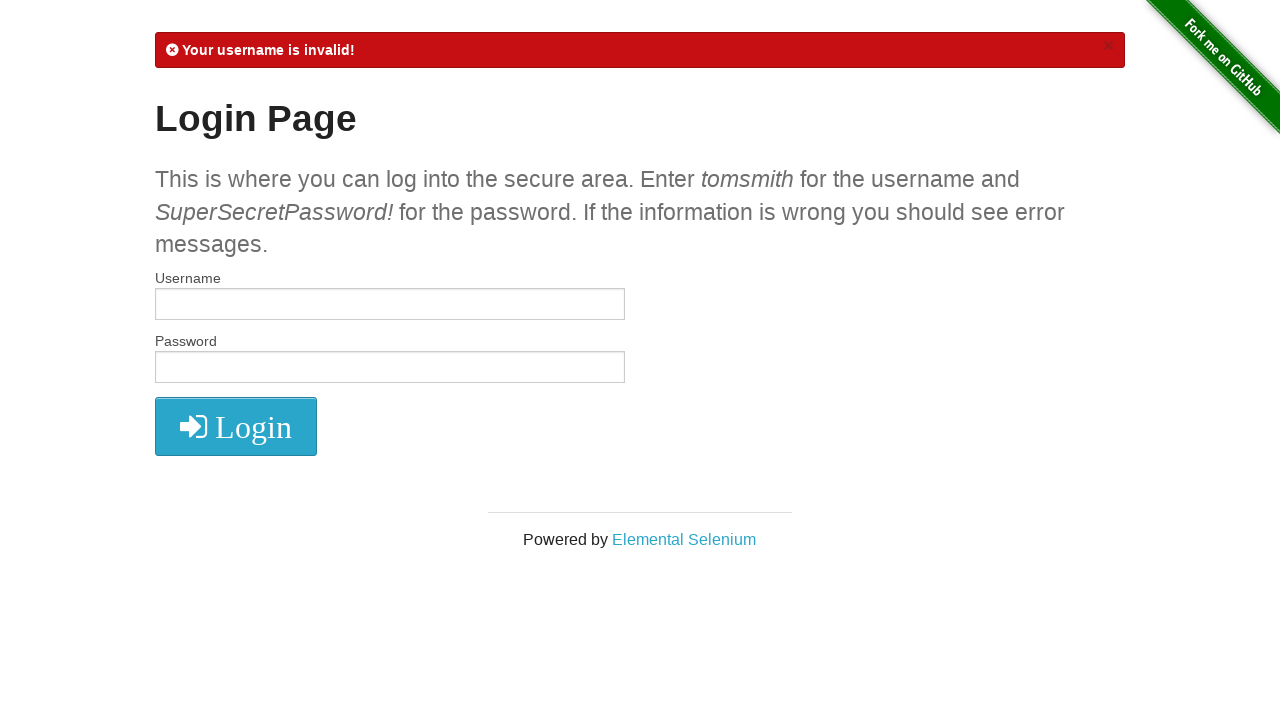

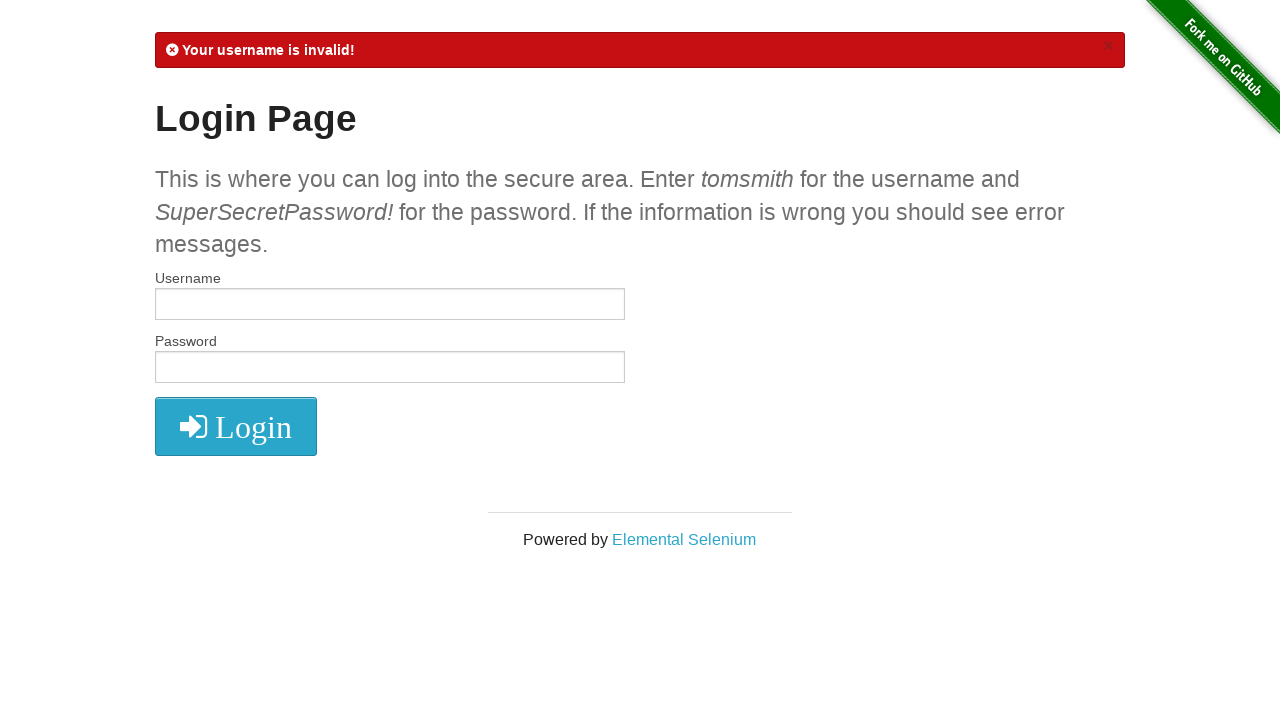